Tests keyboard actions including typing text, selecting all with Ctrl+A, copying with Ctrl+C, tabbing to next field, and pasting with Ctrl+V on a text comparison tool

Starting URL: https://gotranscript.com/text-compare

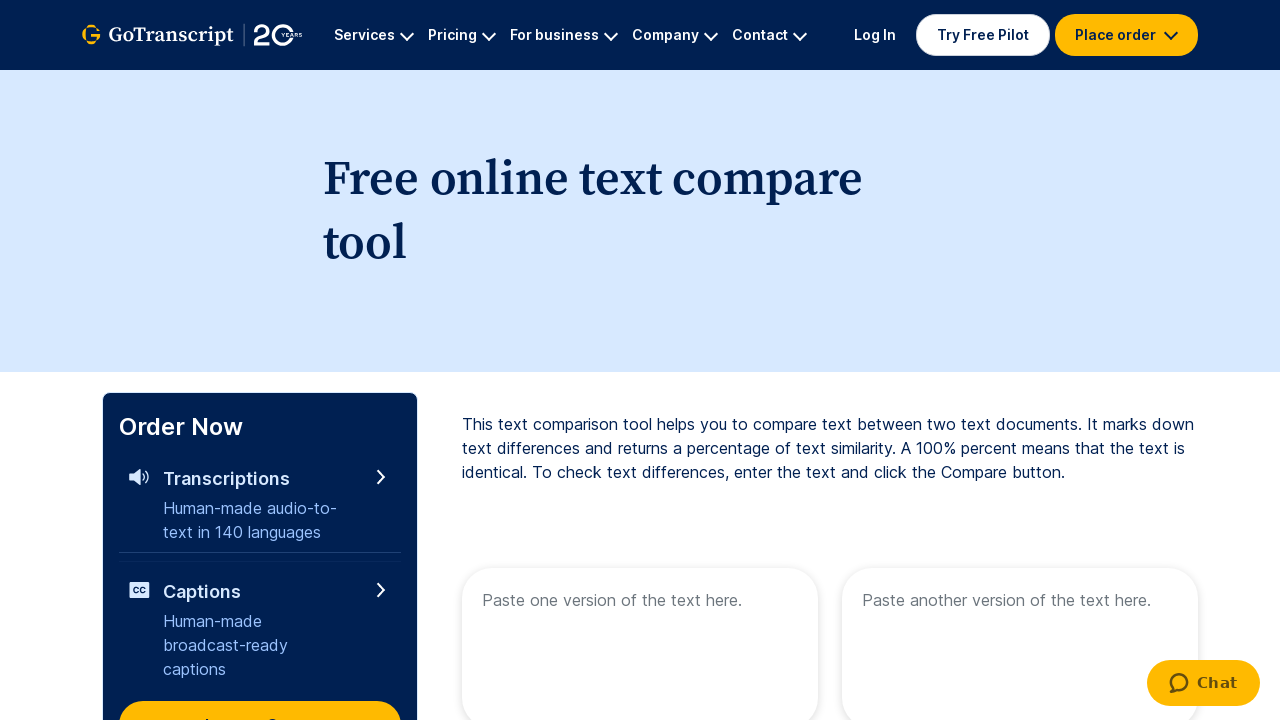

Typed 'welcome to automation' into the first text area on [name="text1"]
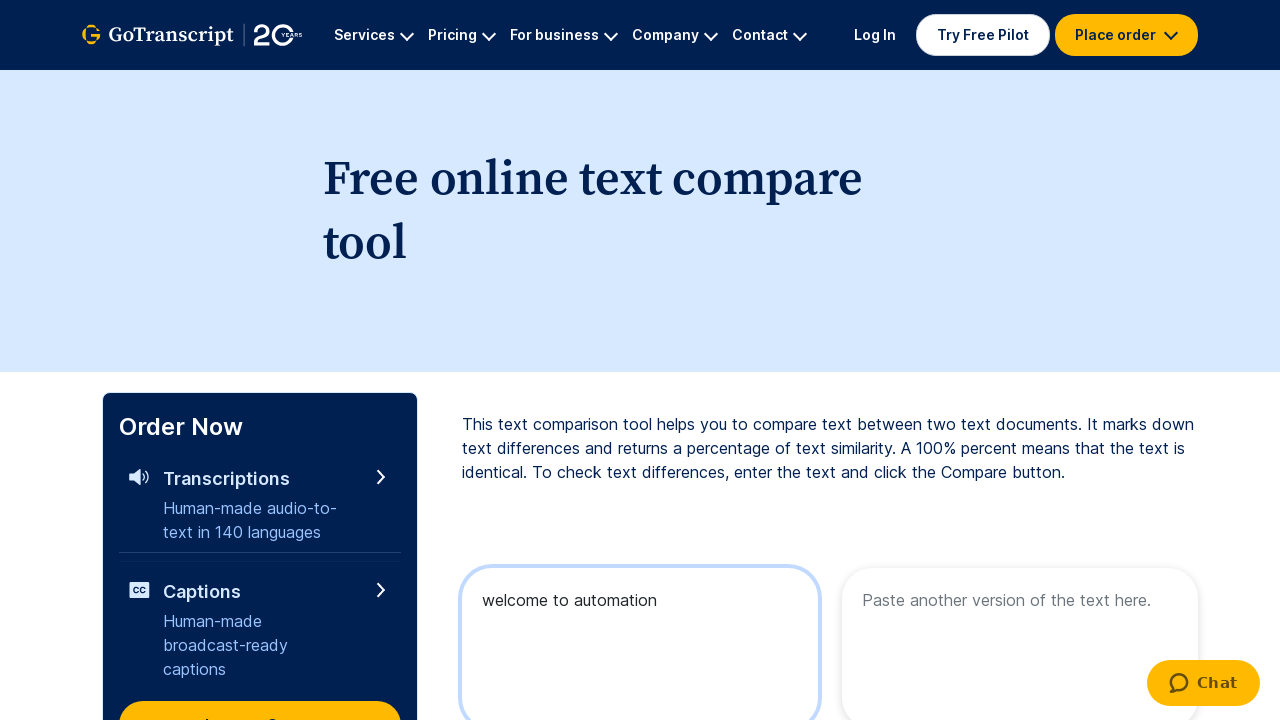

Selected all text with Ctrl+A
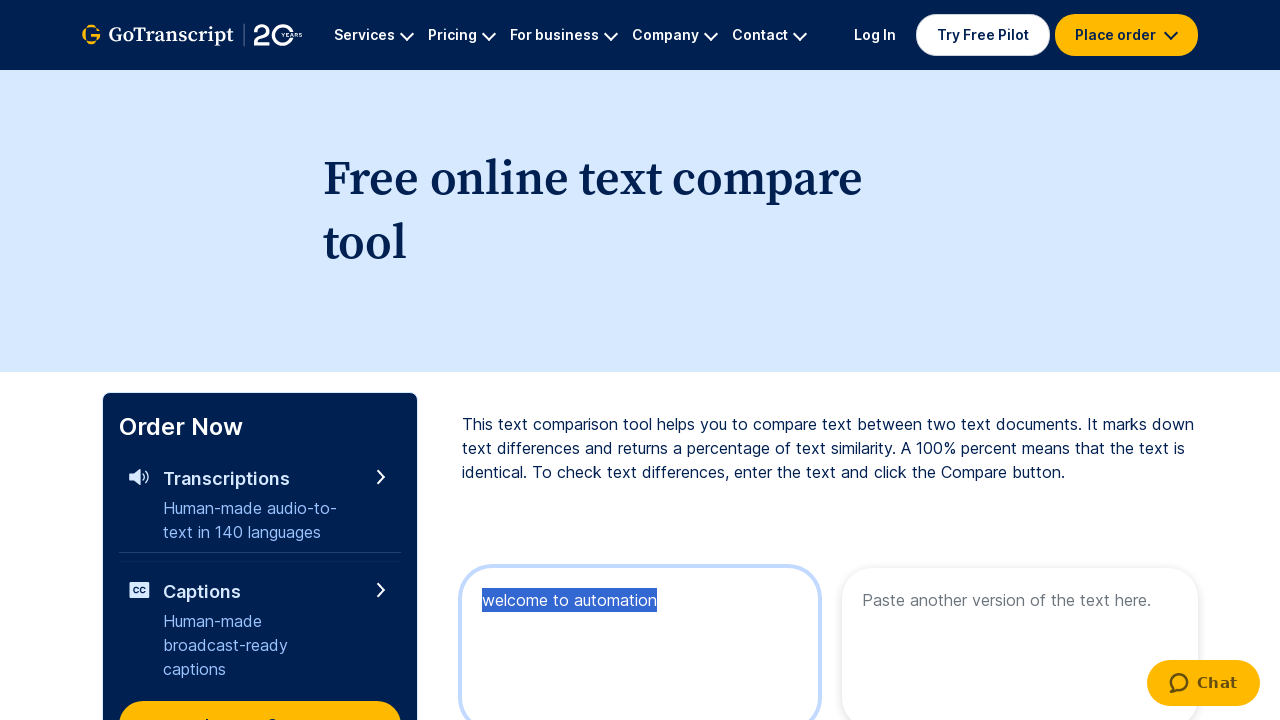

Copied selected text with Ctrl+C
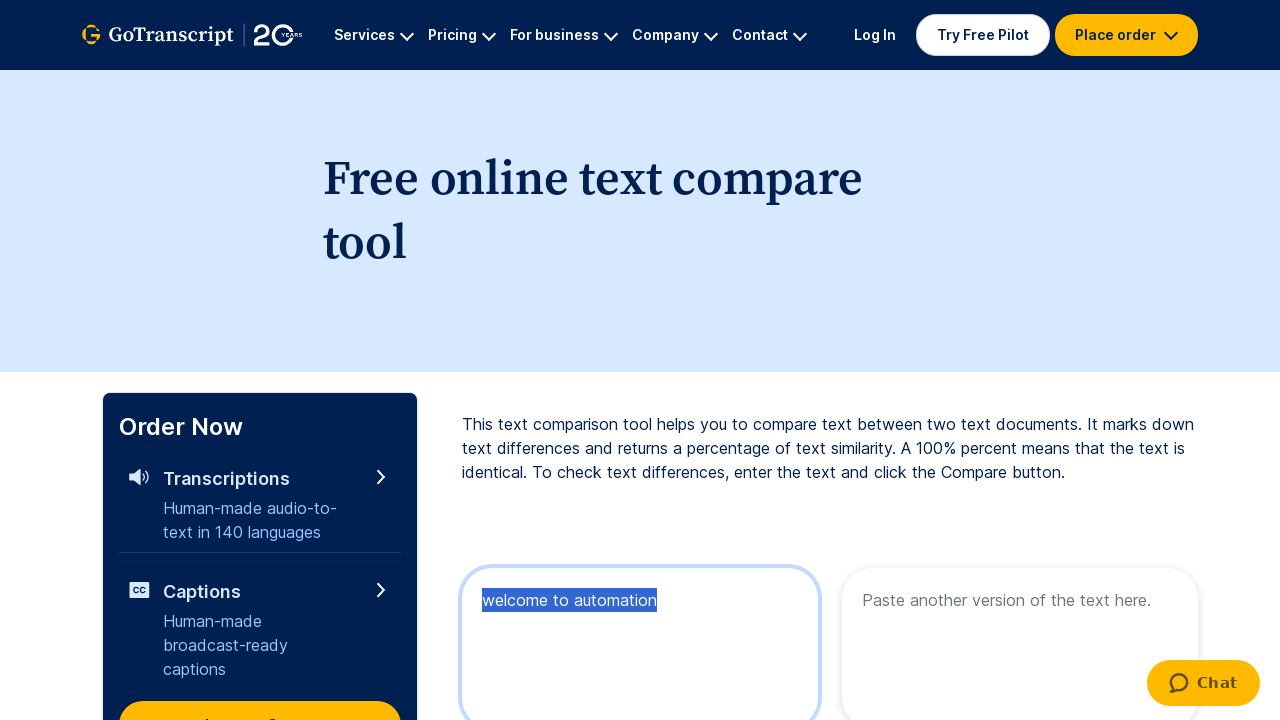

Pressed Tab key down to navigate to next field
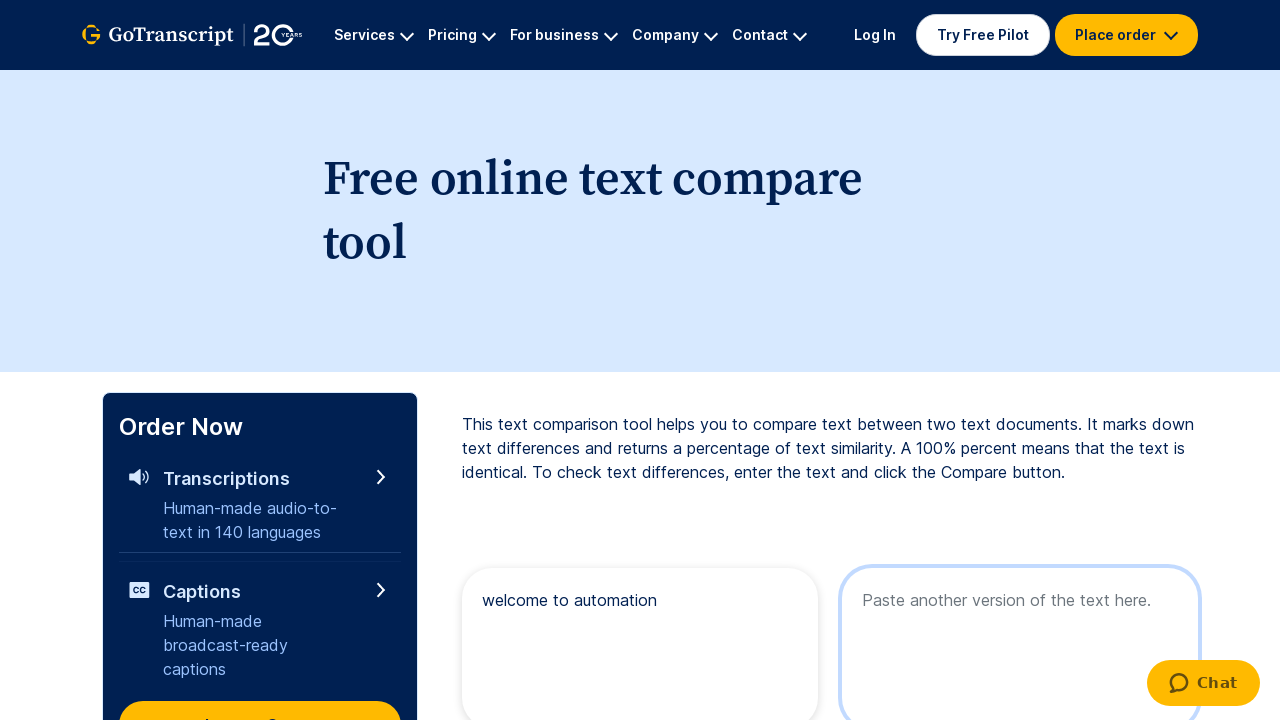

Released Tab key
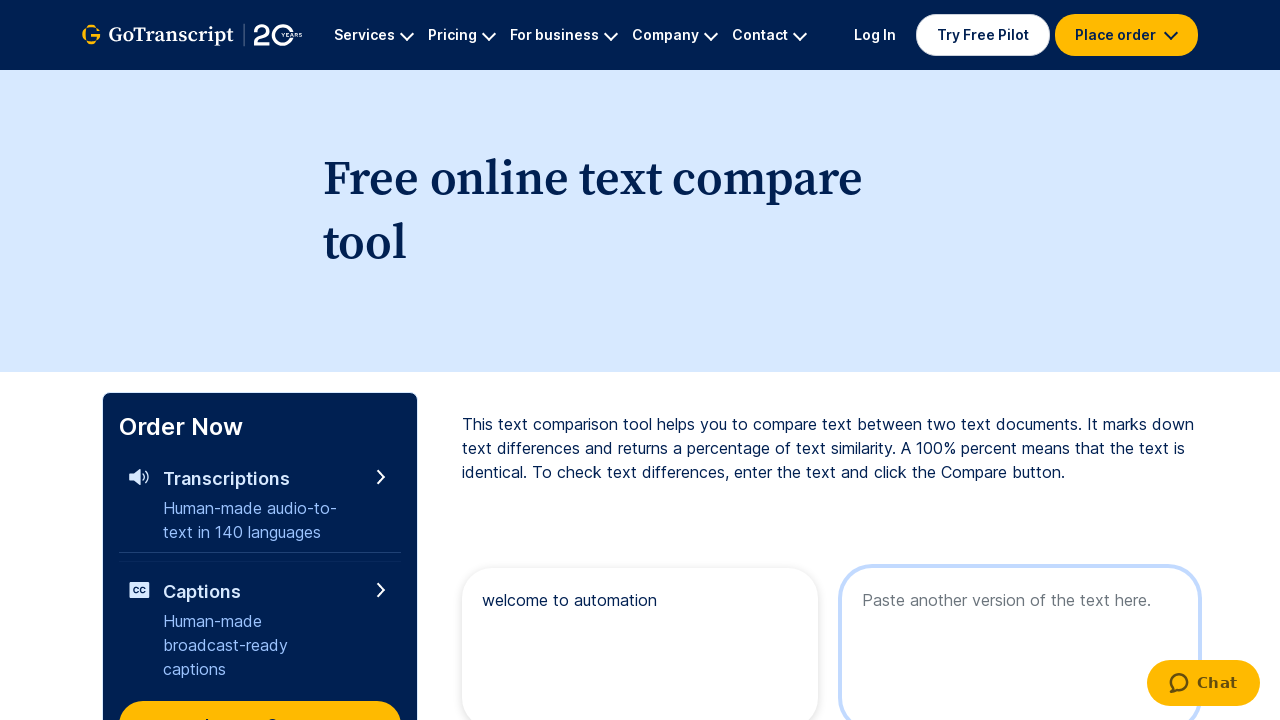

Pasted copied text with Ctrl+V into the second field
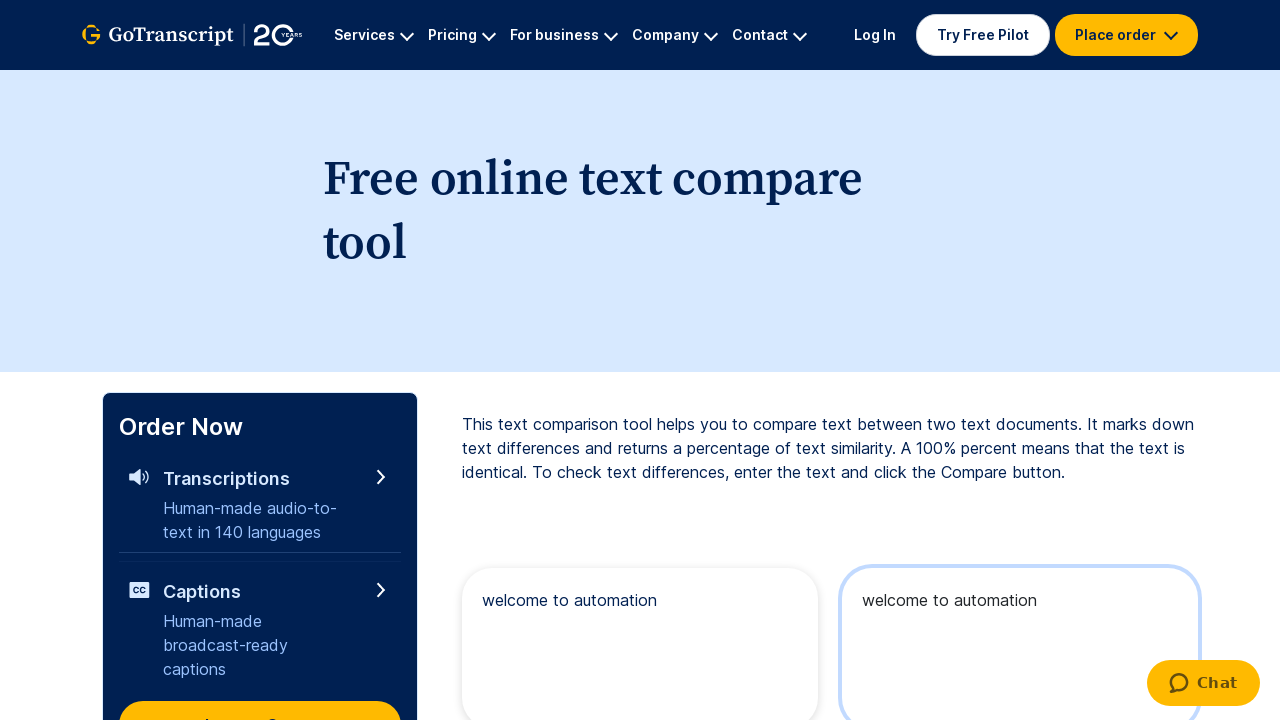

Waited 2 seconds for action to complete
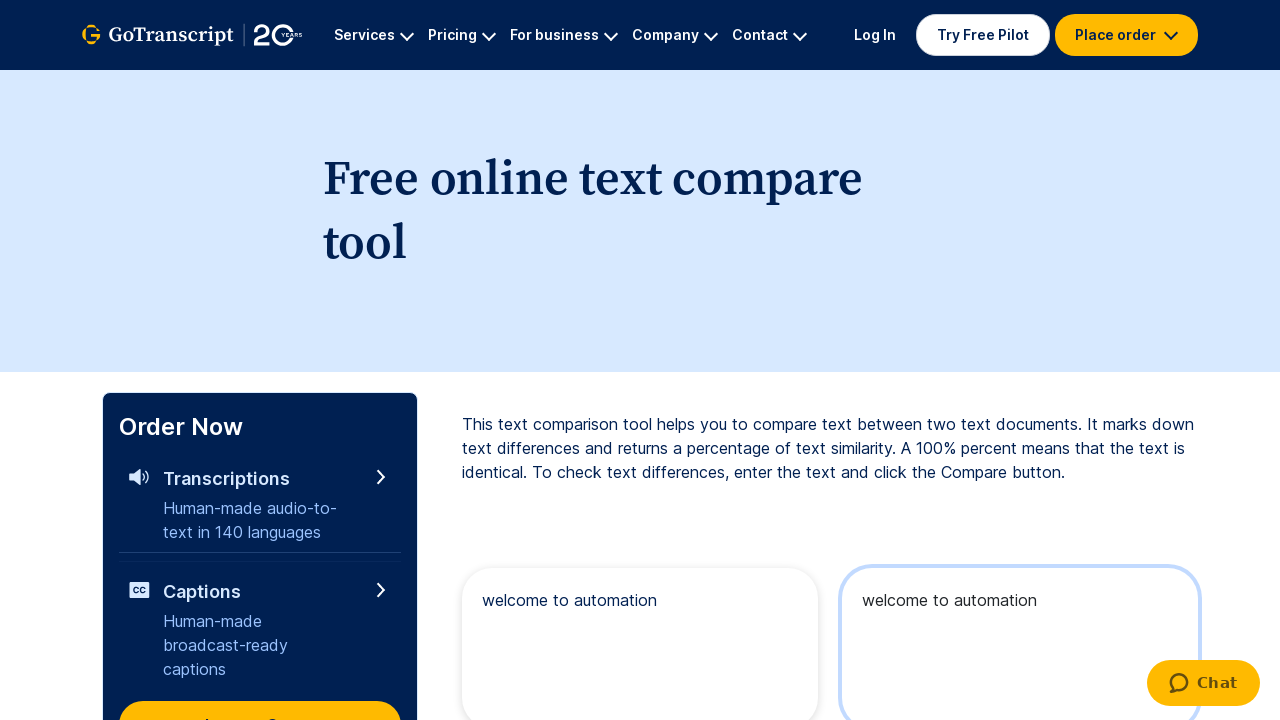

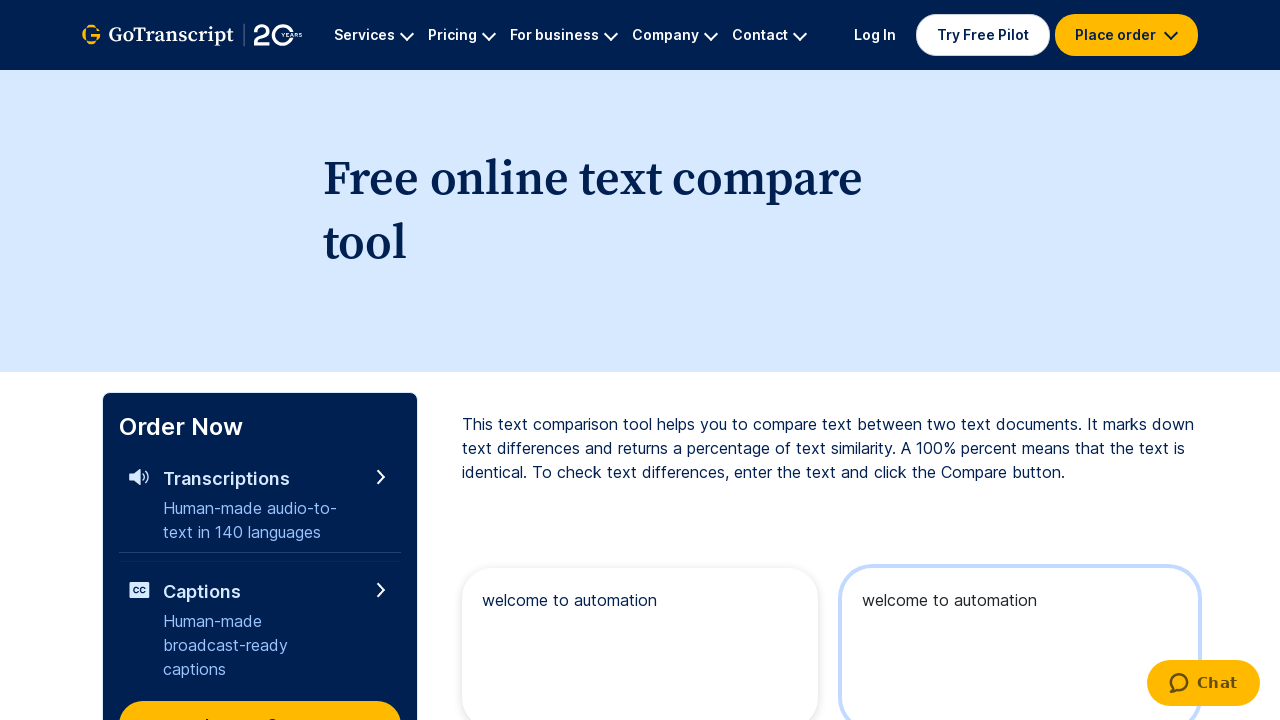